Tests star rating component by clicking each star level and verifying the corresponding emoji, text, and rating number are displayed correctly

Starting URL: https://qaplayground.dev/apps/rating/

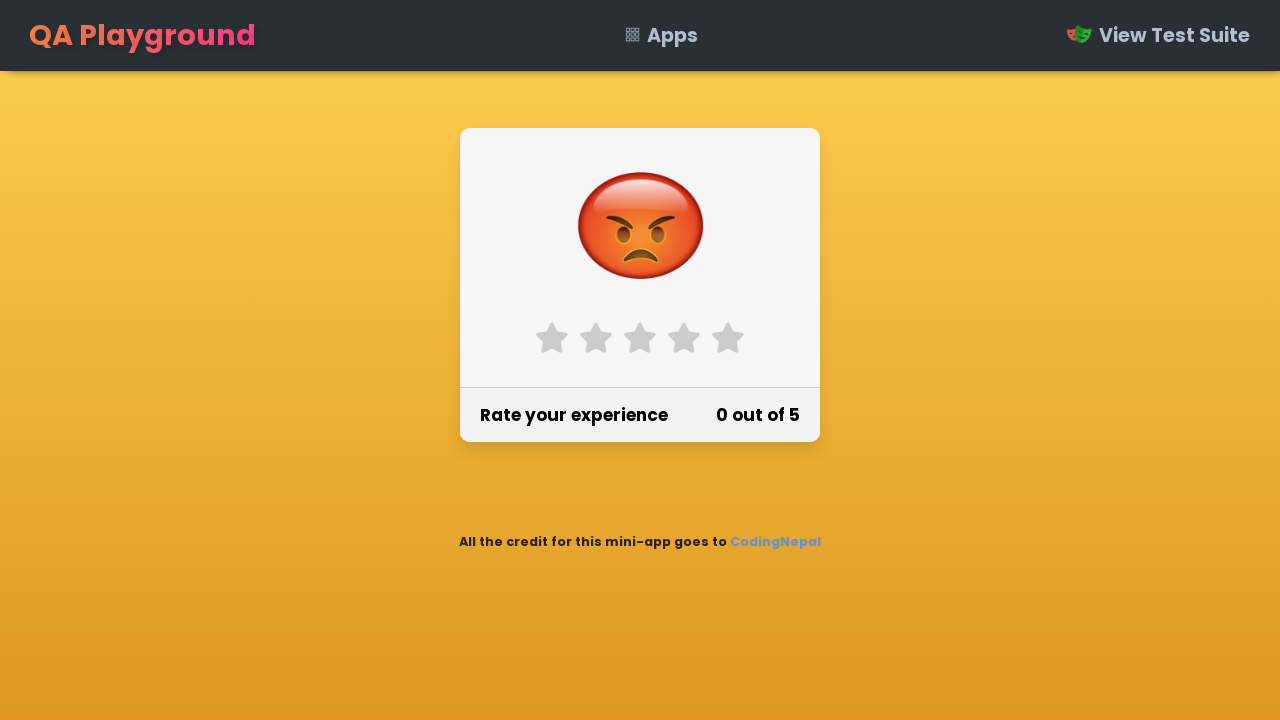

Clicked star 1 label at (552, 338) on label[for='star-1']
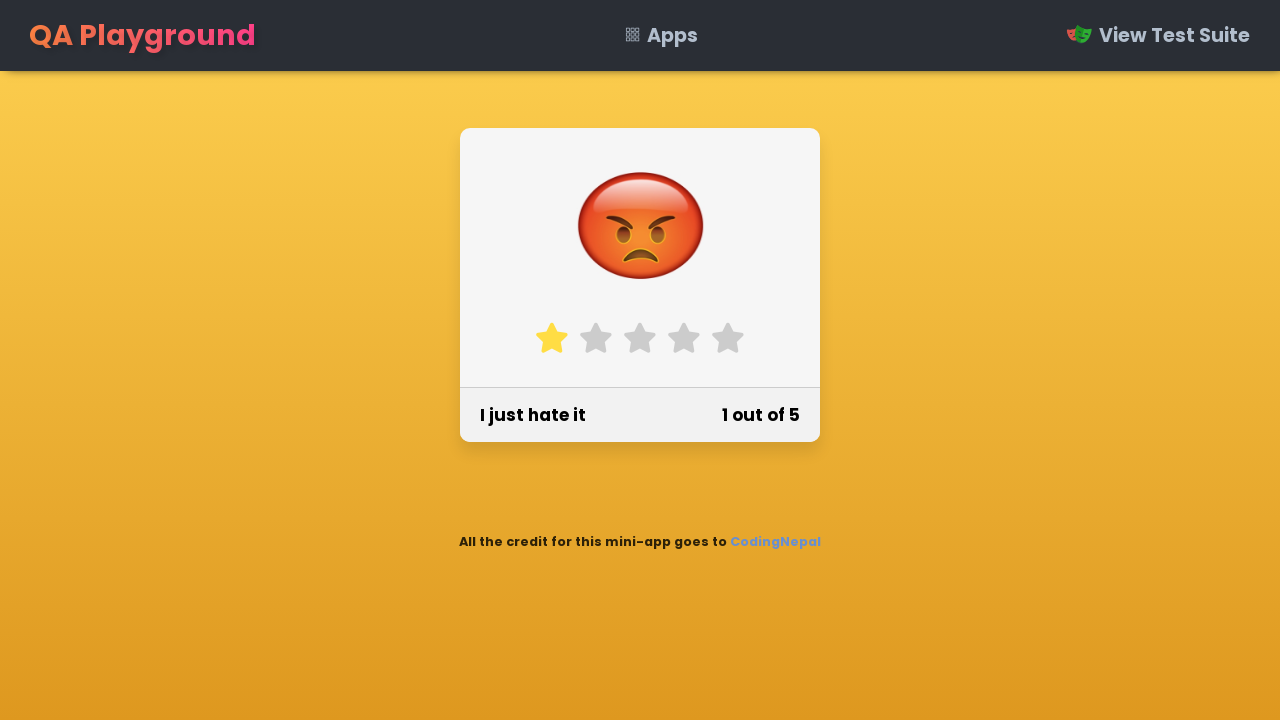

Emoji image for 1 stars loaded and visible
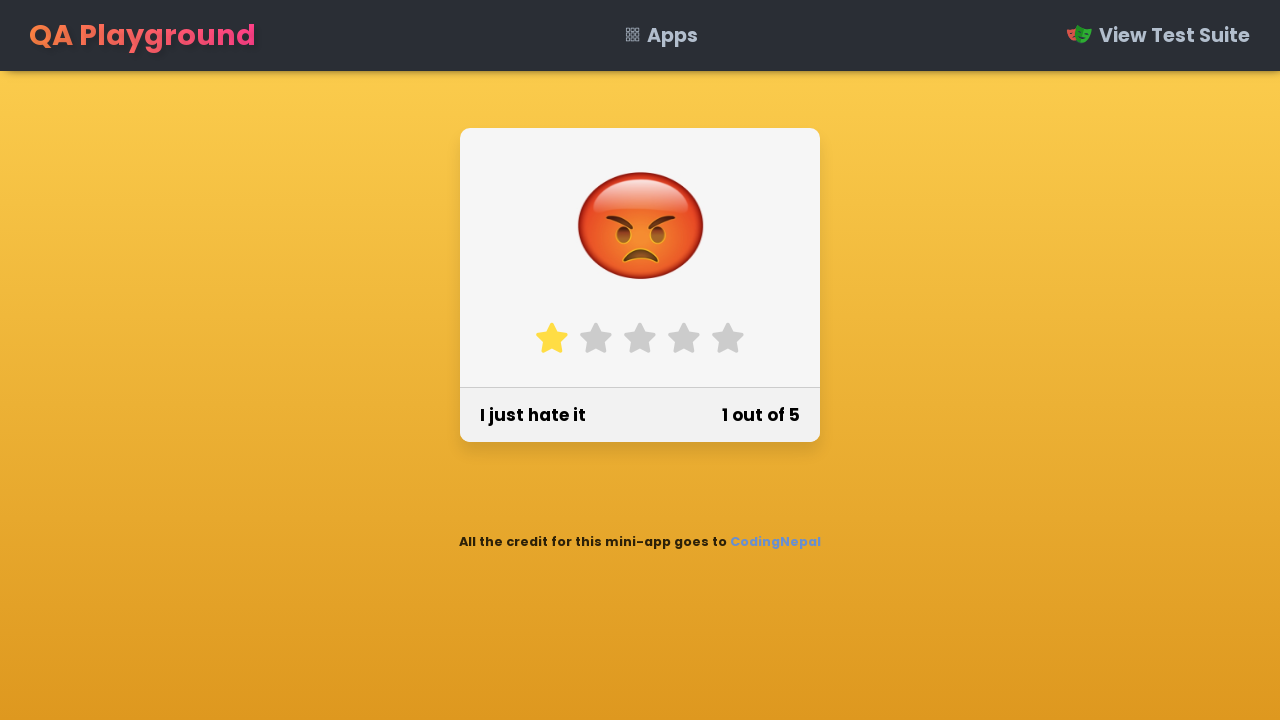

Verified emoji for 1 stars is visible
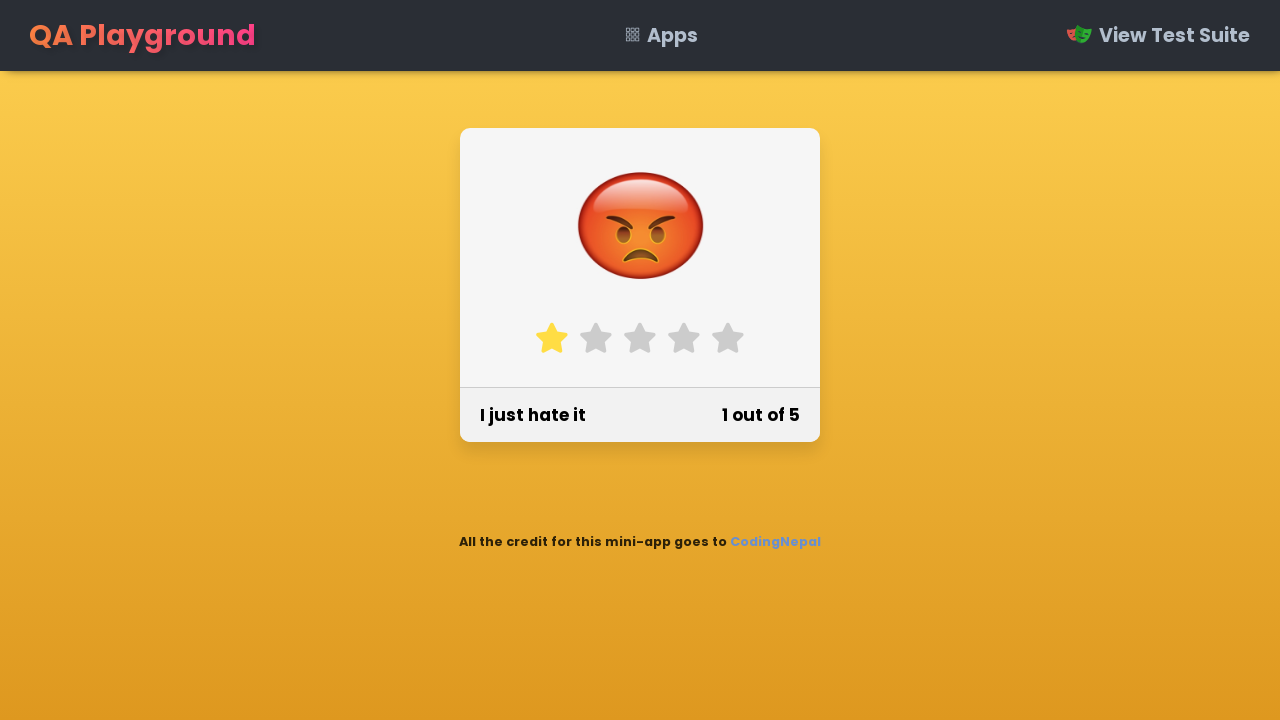

Clicked star 2 label at (596, 338) on label[for='star-2']
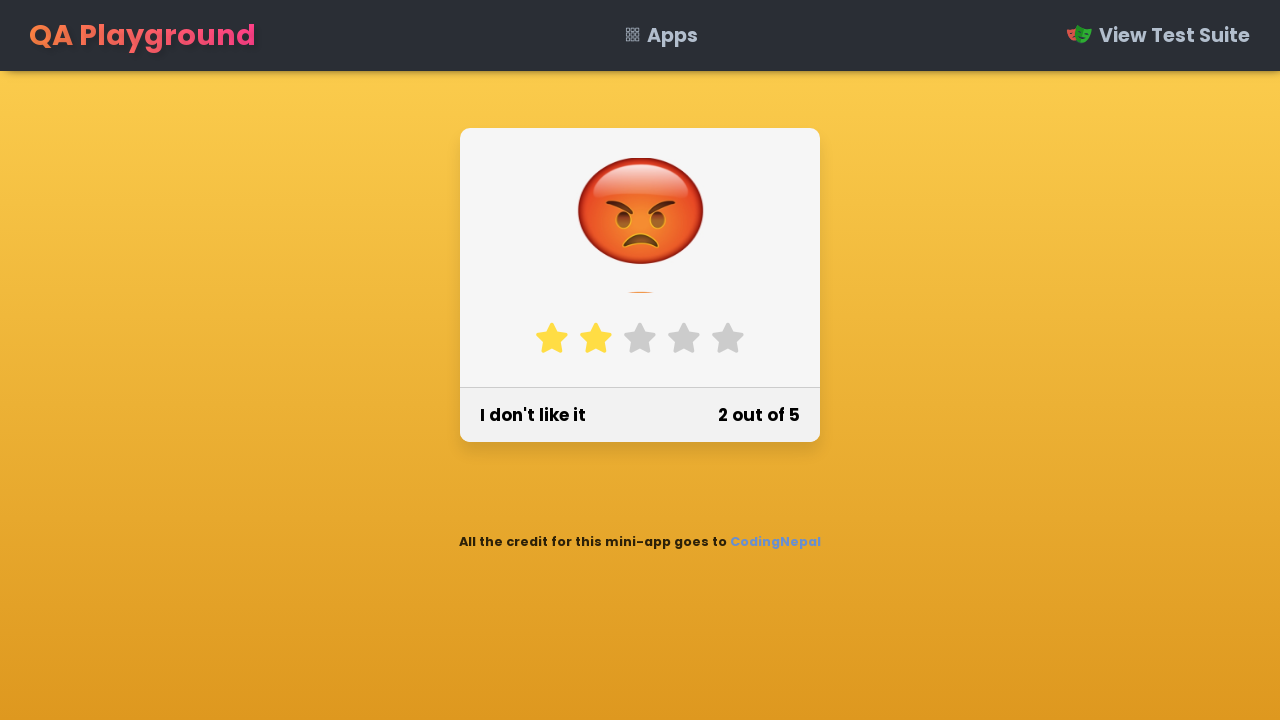

Emoji image for 2 stars loaded and visible
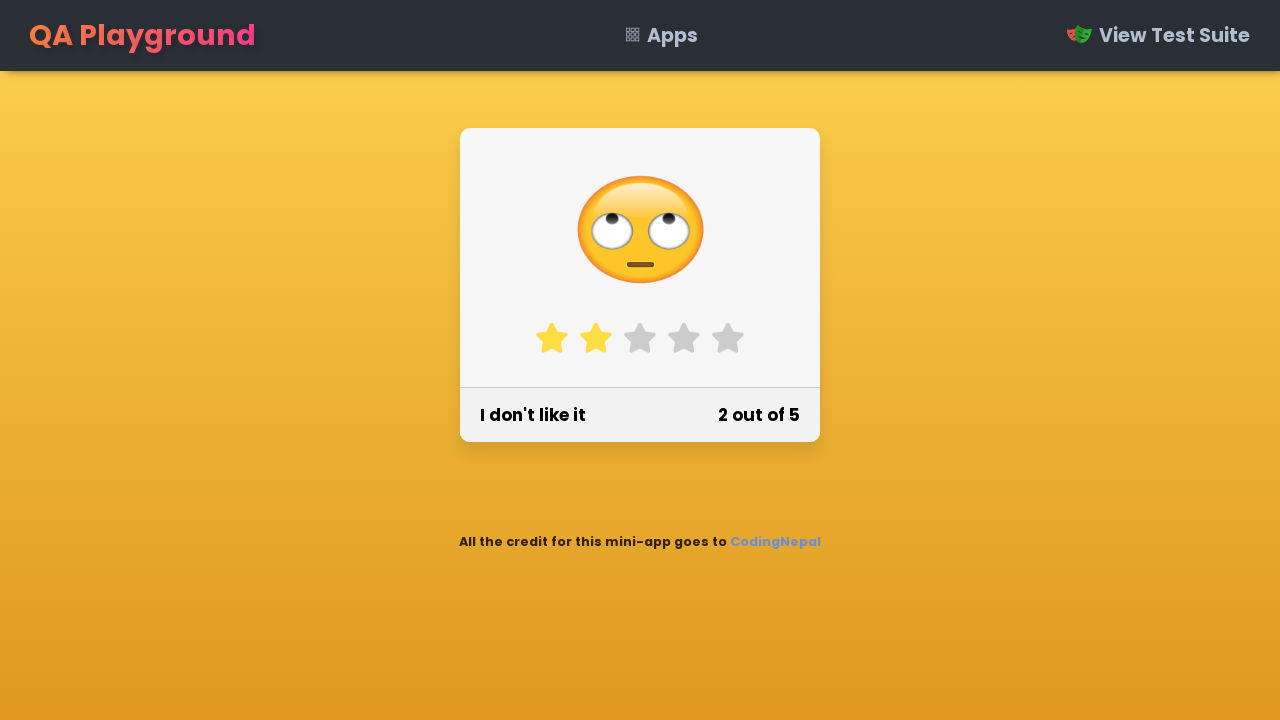

Verified emoji for 2 stars is visible
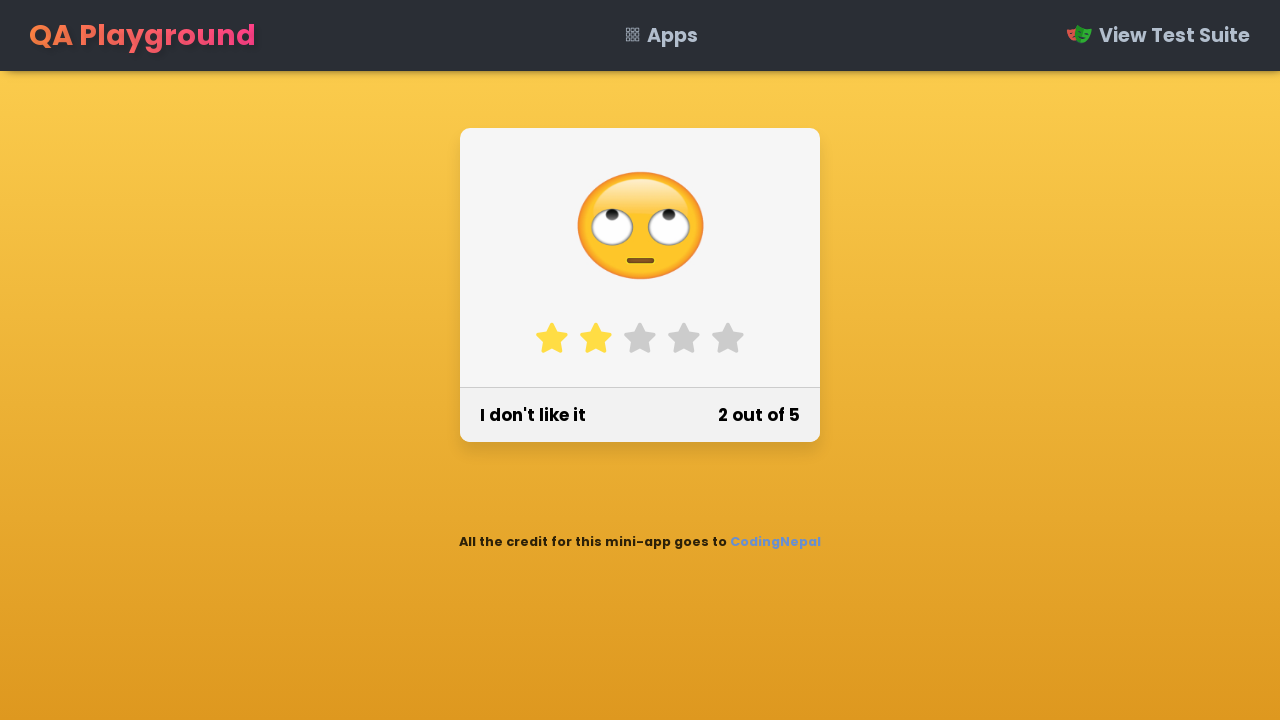

Clicked star 3 label at (640, 338) on label[for='star-3']
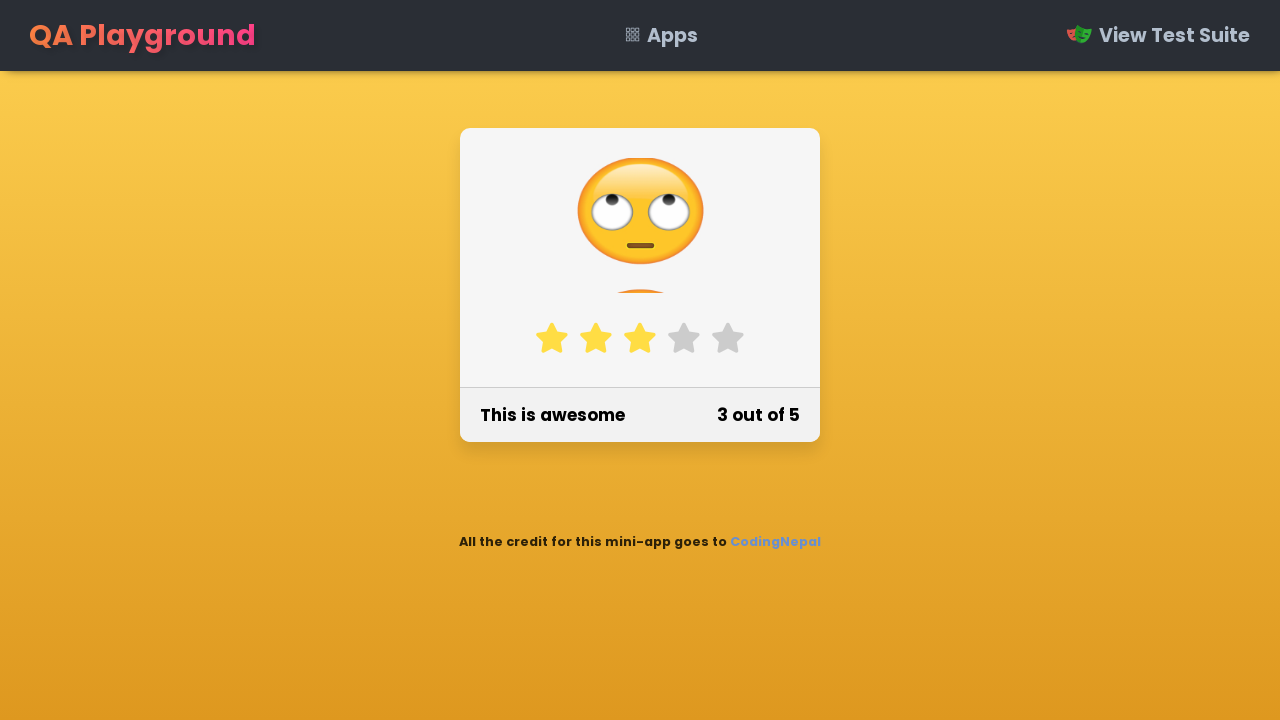

Emoji image for 3 stars loaded and visible
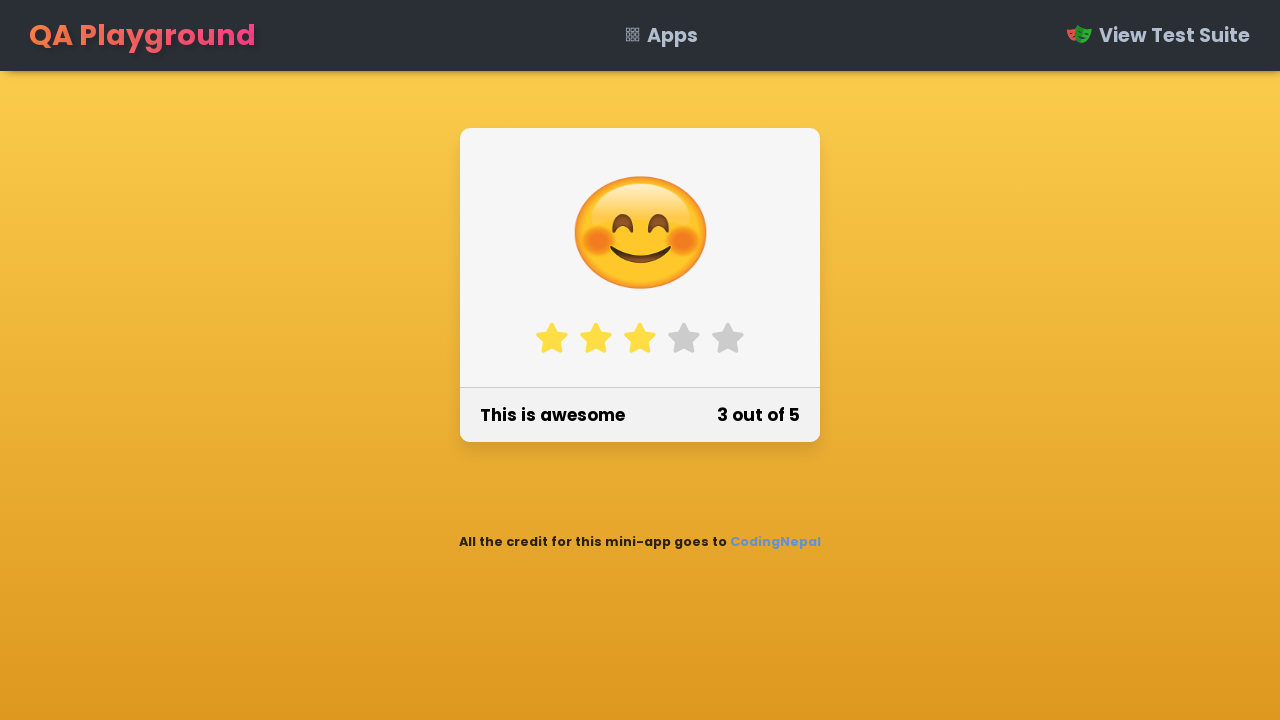

Verified emoji for 3 stars is visible
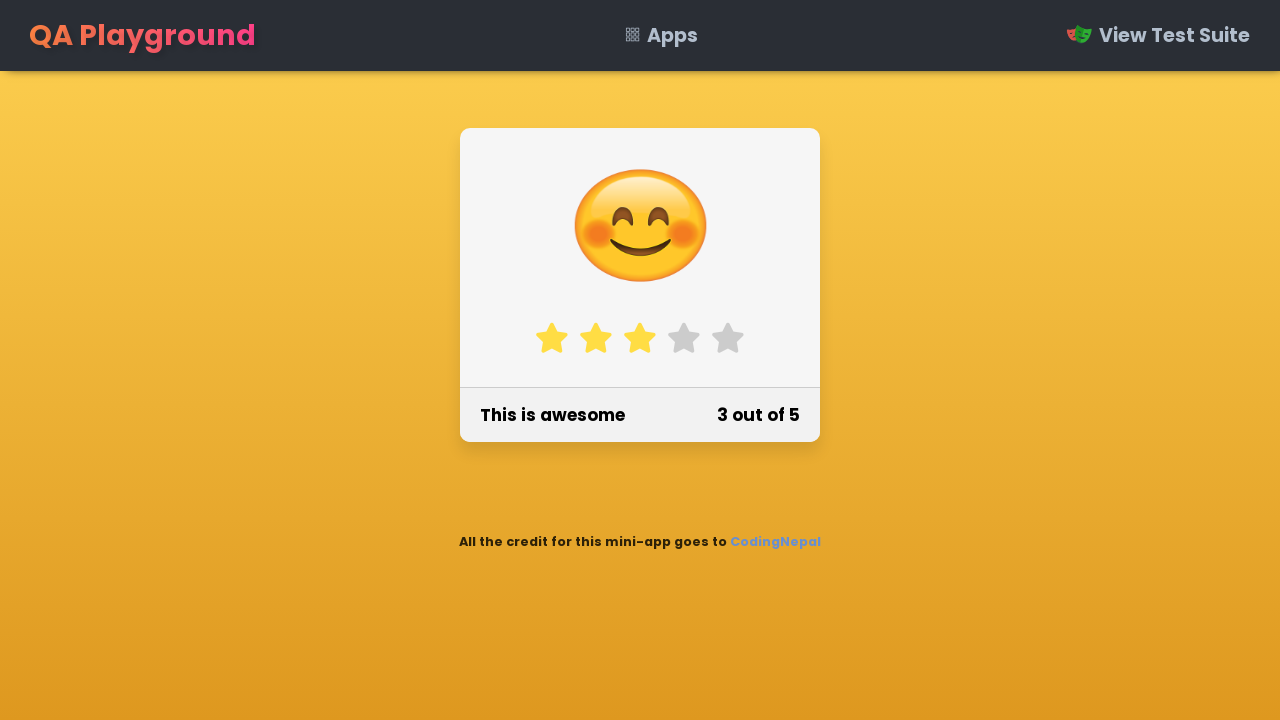

Clicked star 4 label at (684, 338) on label[for='star-4']
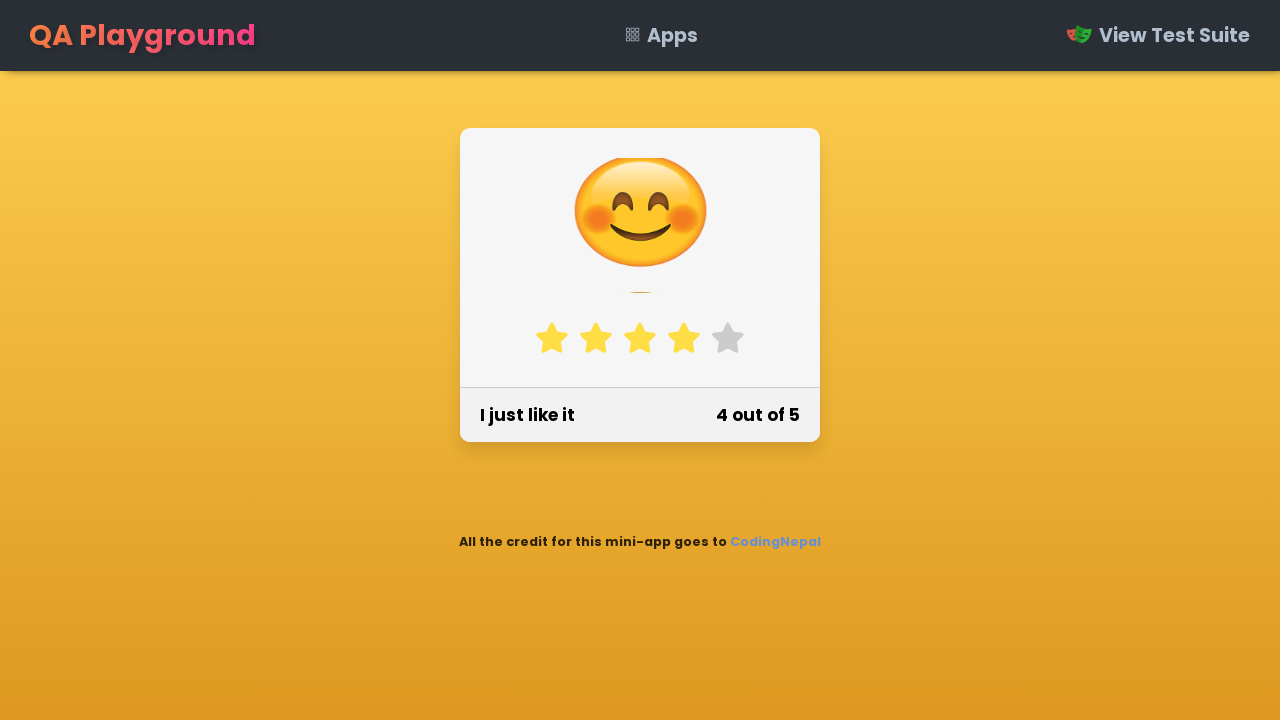

Emoji image for 4 stars loaded and visible
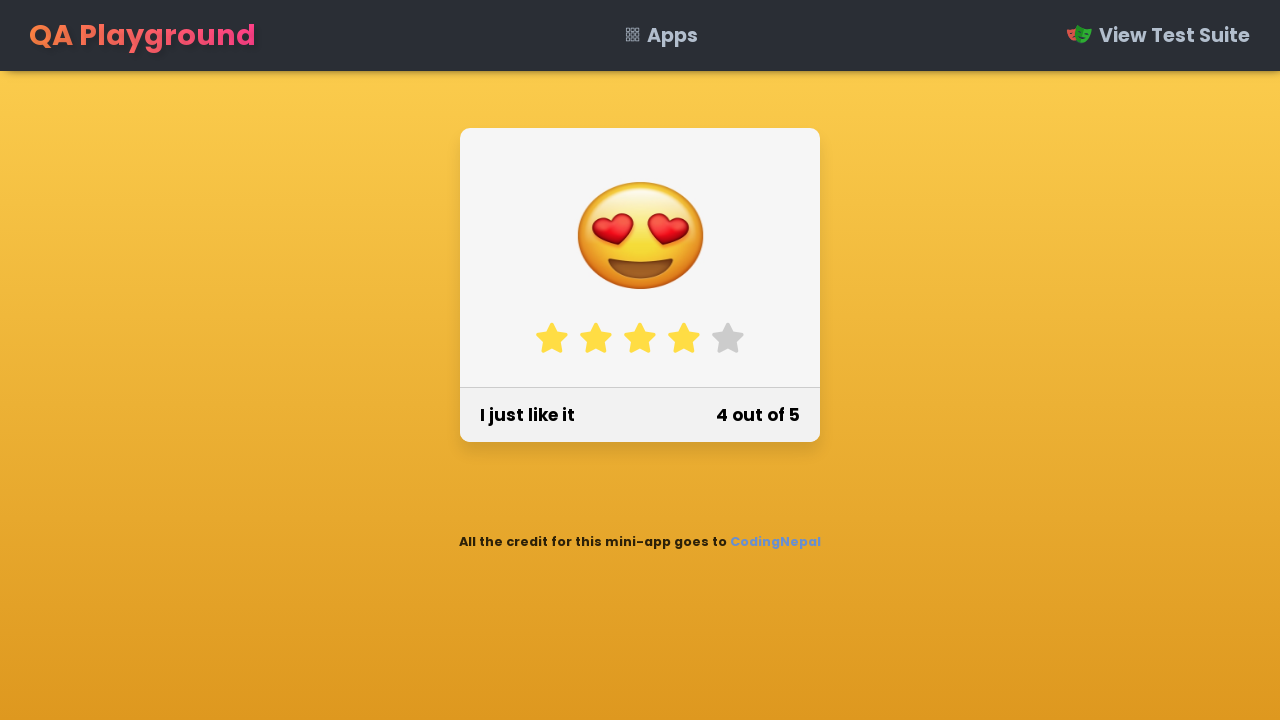

Verified emoji for 4 stars is visible
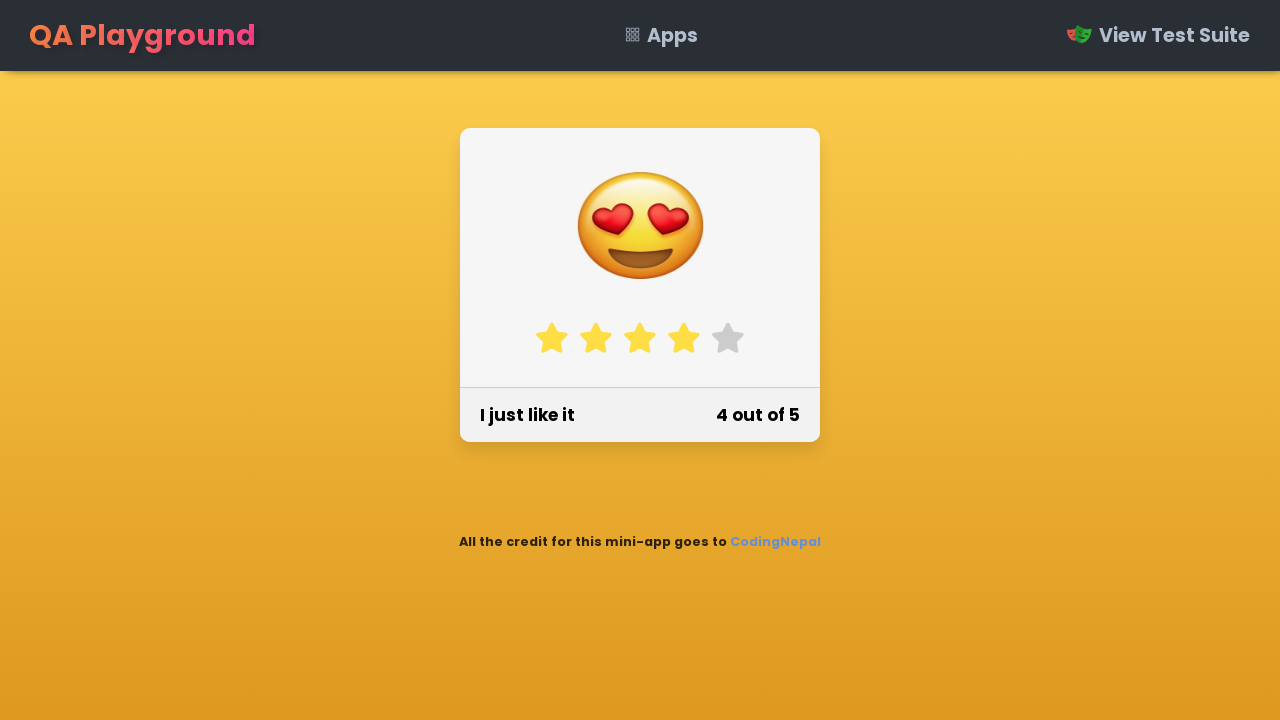

Clicked star 5 label at (728, 338) on label[for='star-5']
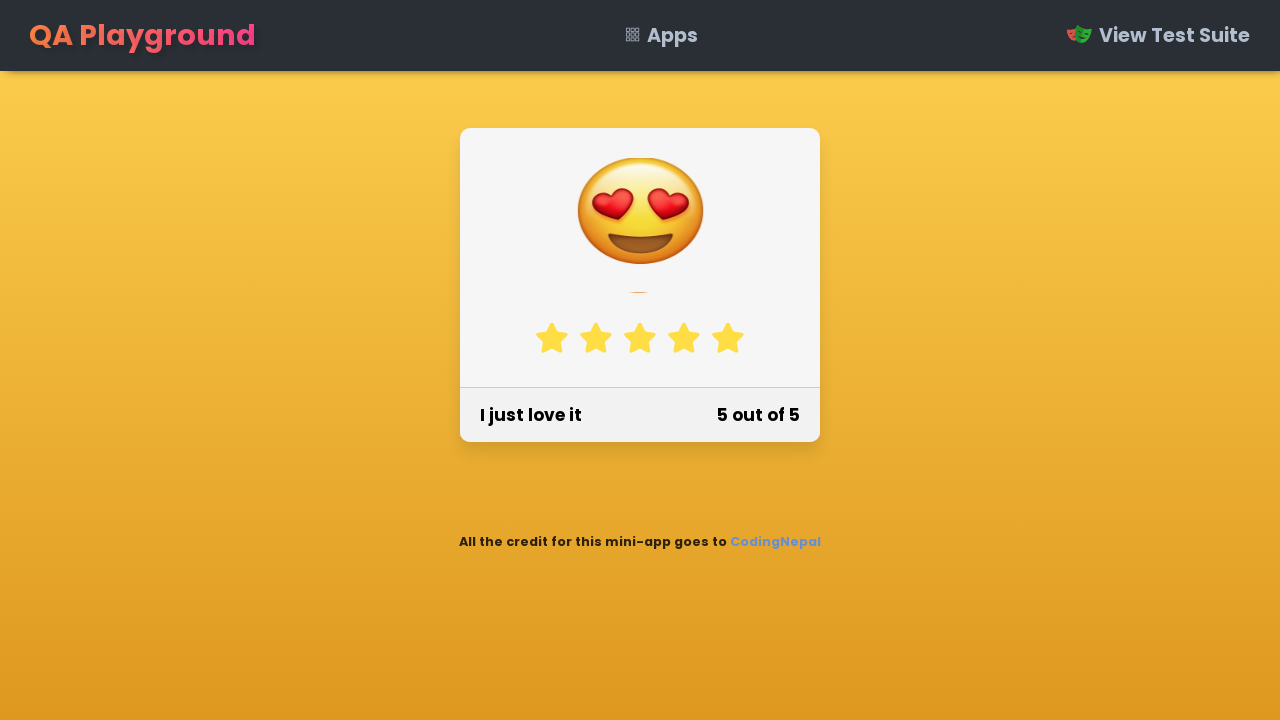

Emoji image for 5 stars loaded and visible
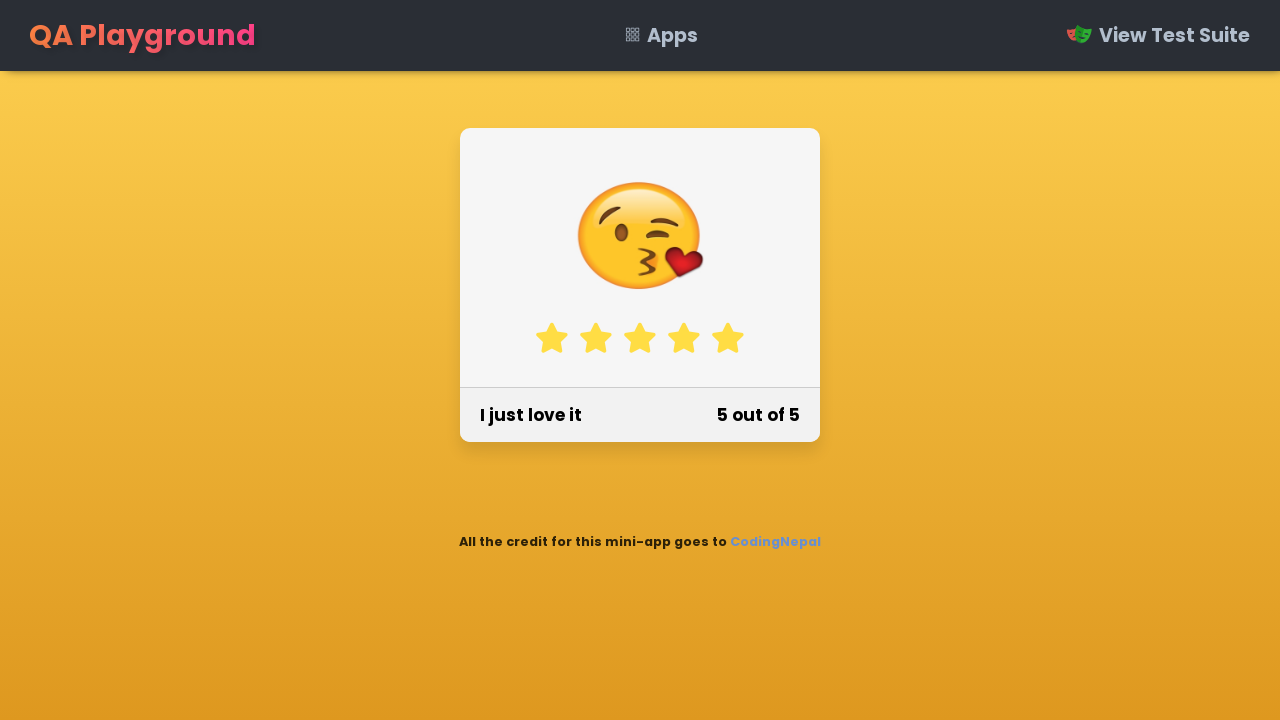

Verified emoji for 5 stars is visible
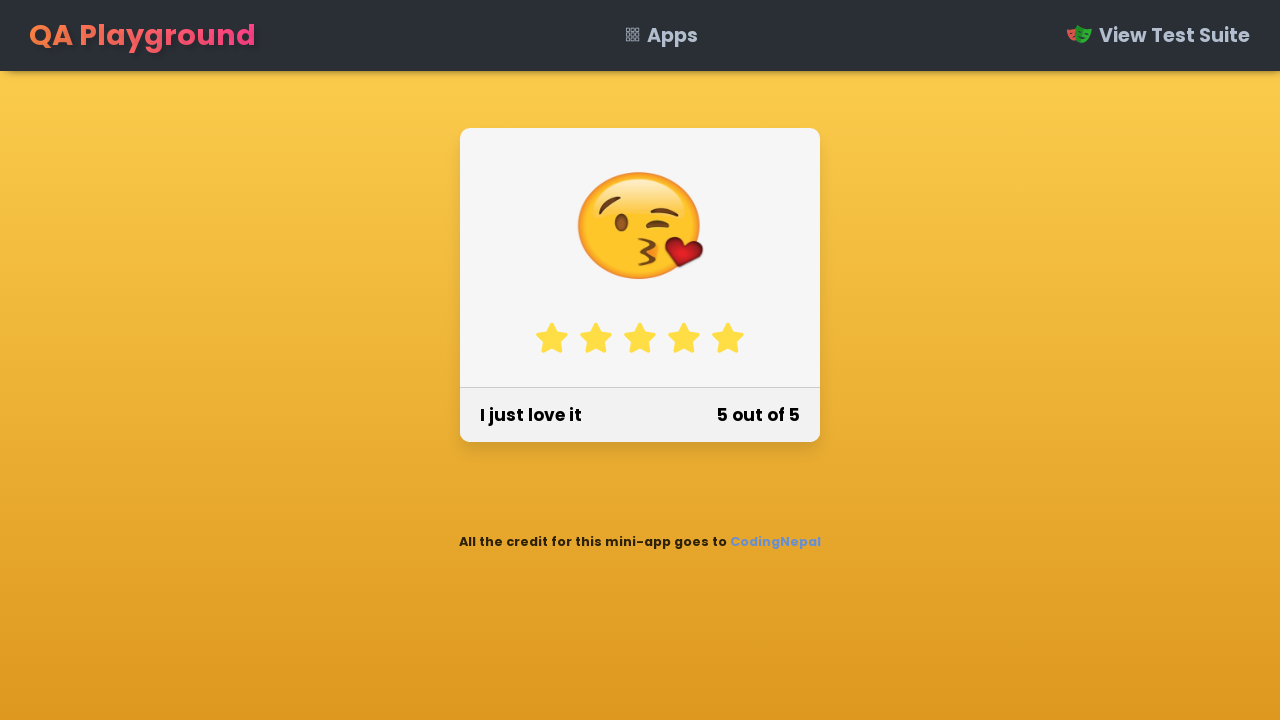

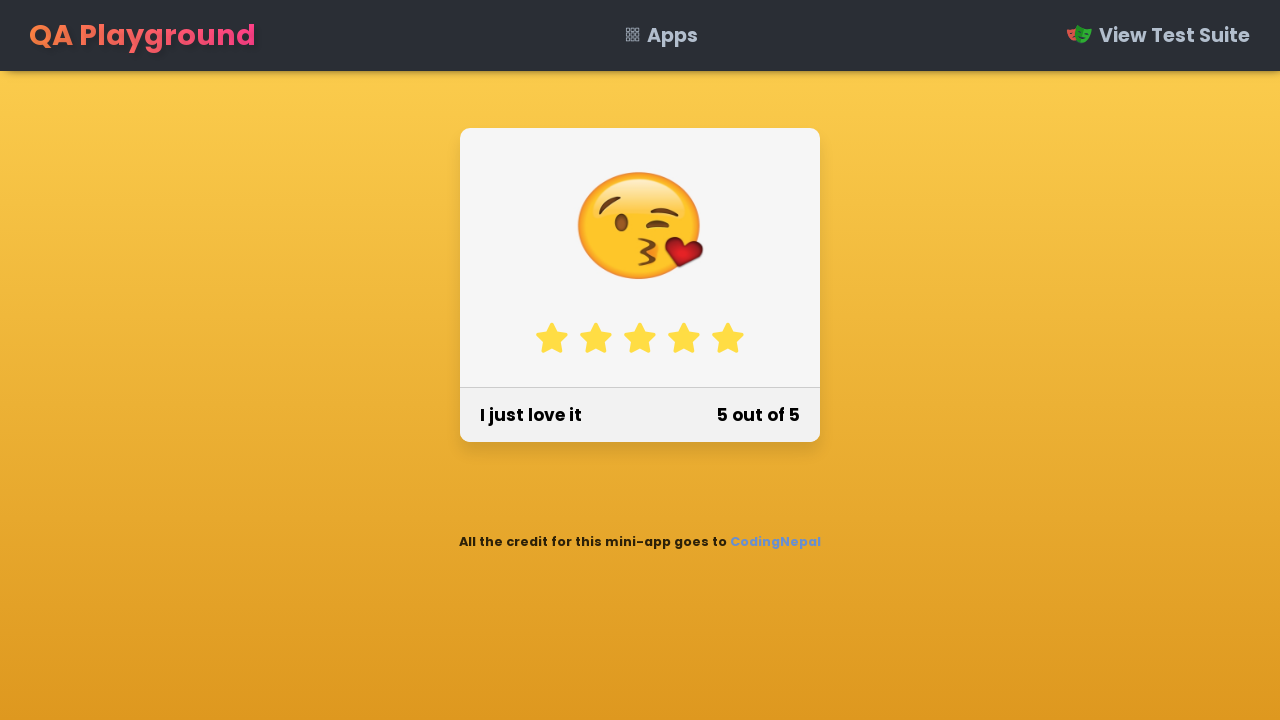